Tests JavaScript alert functionality by clicking a button to trigger an alert and handling the alert popup

Starting URL: https://the-internet.herokuapp.com/javascript_alerts

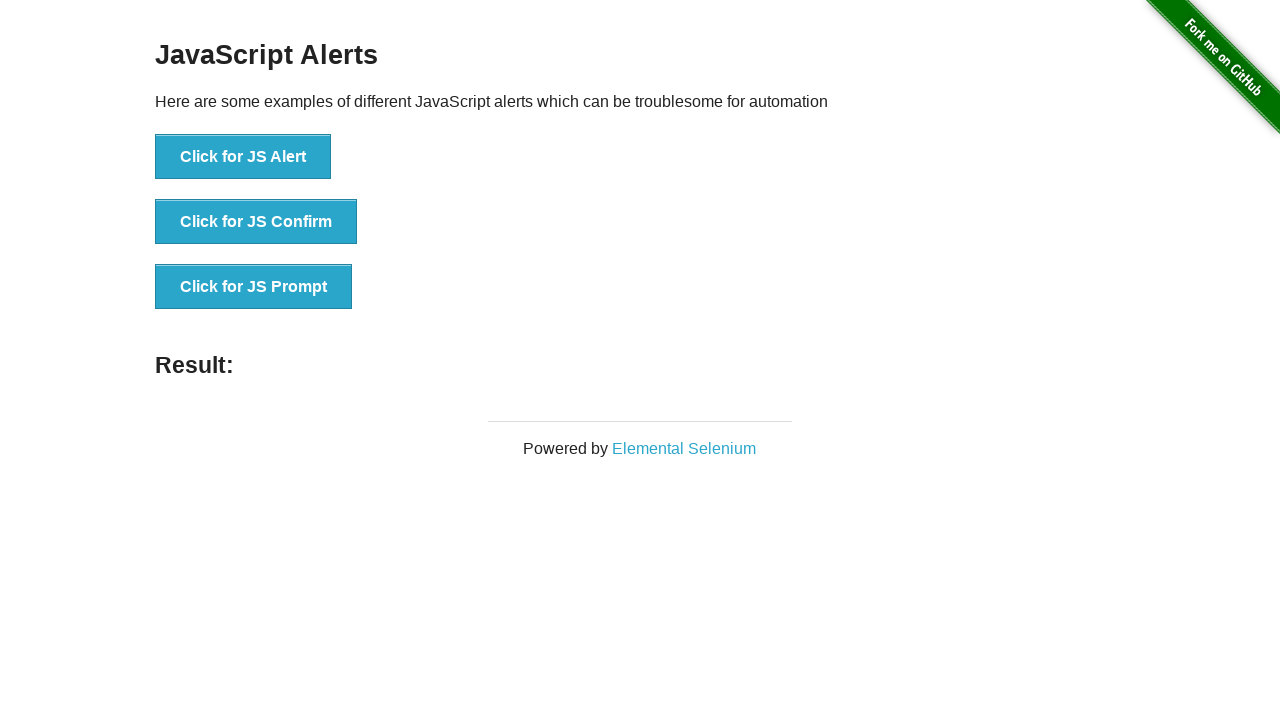

Clicked button to trigger JavaScript alert at (243, 157) on xpath=//button[text()='Click for JS Alert']
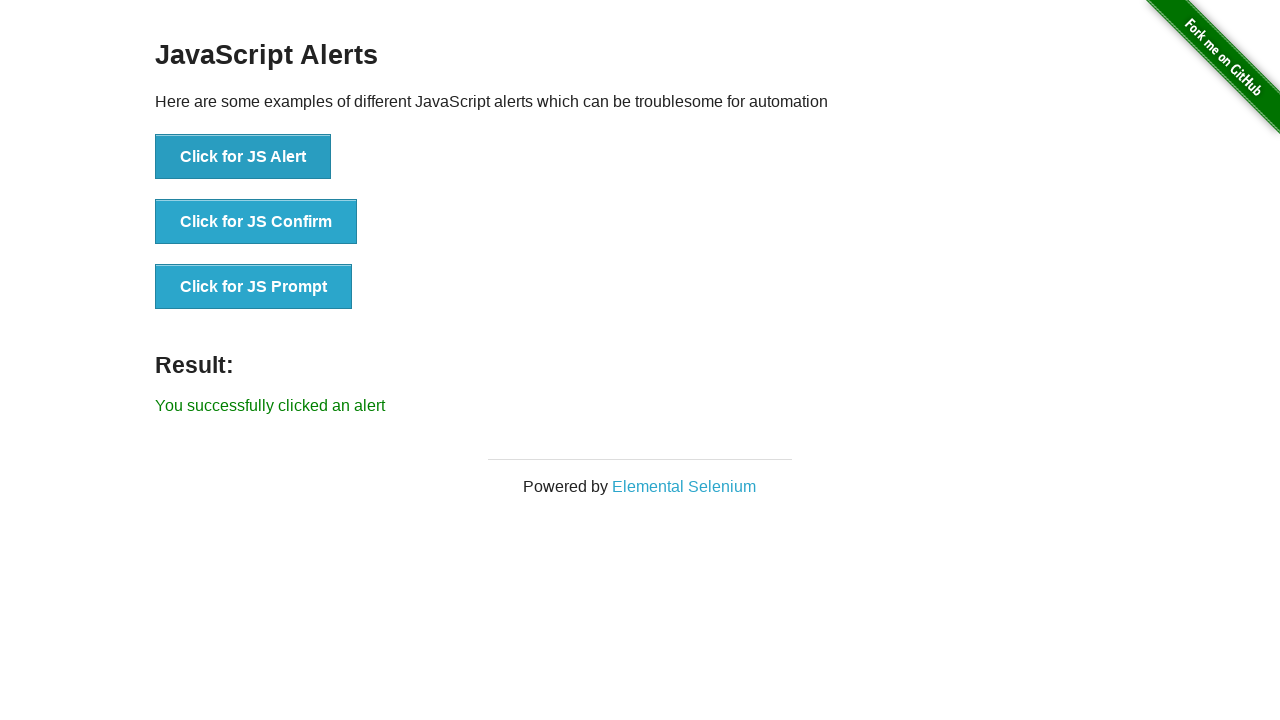

Set up dialog handler to accept alert popup
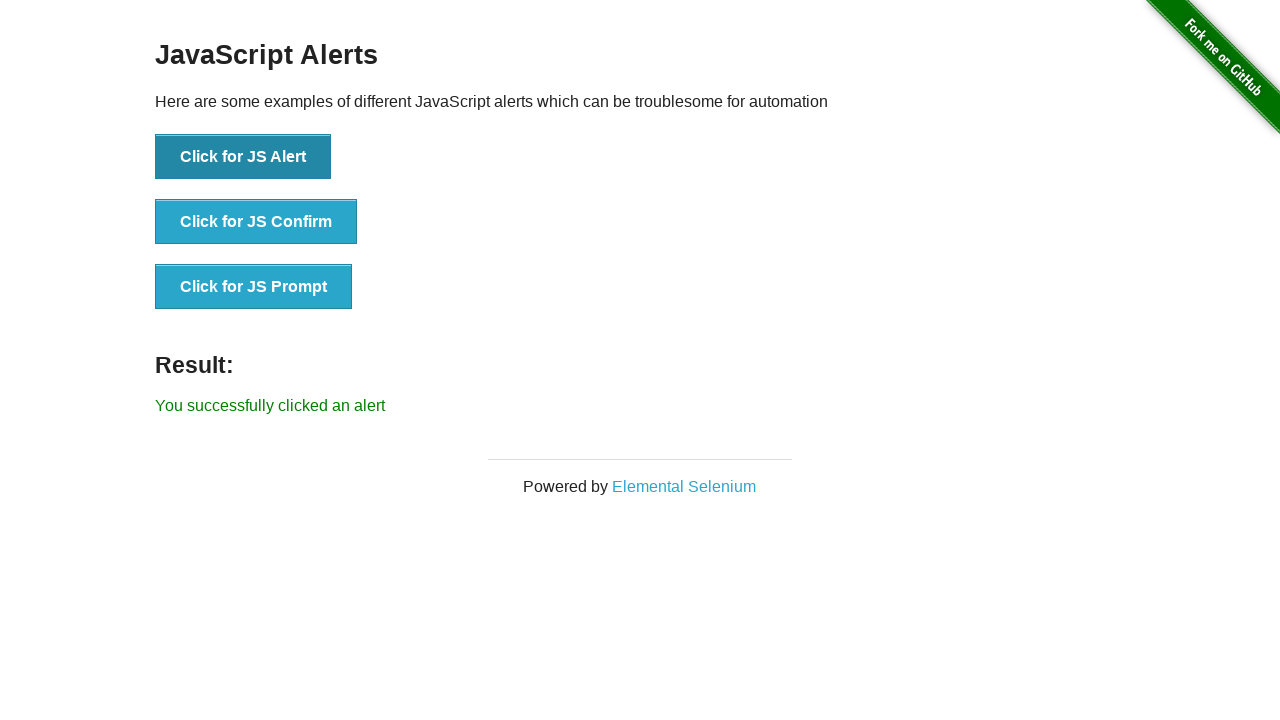

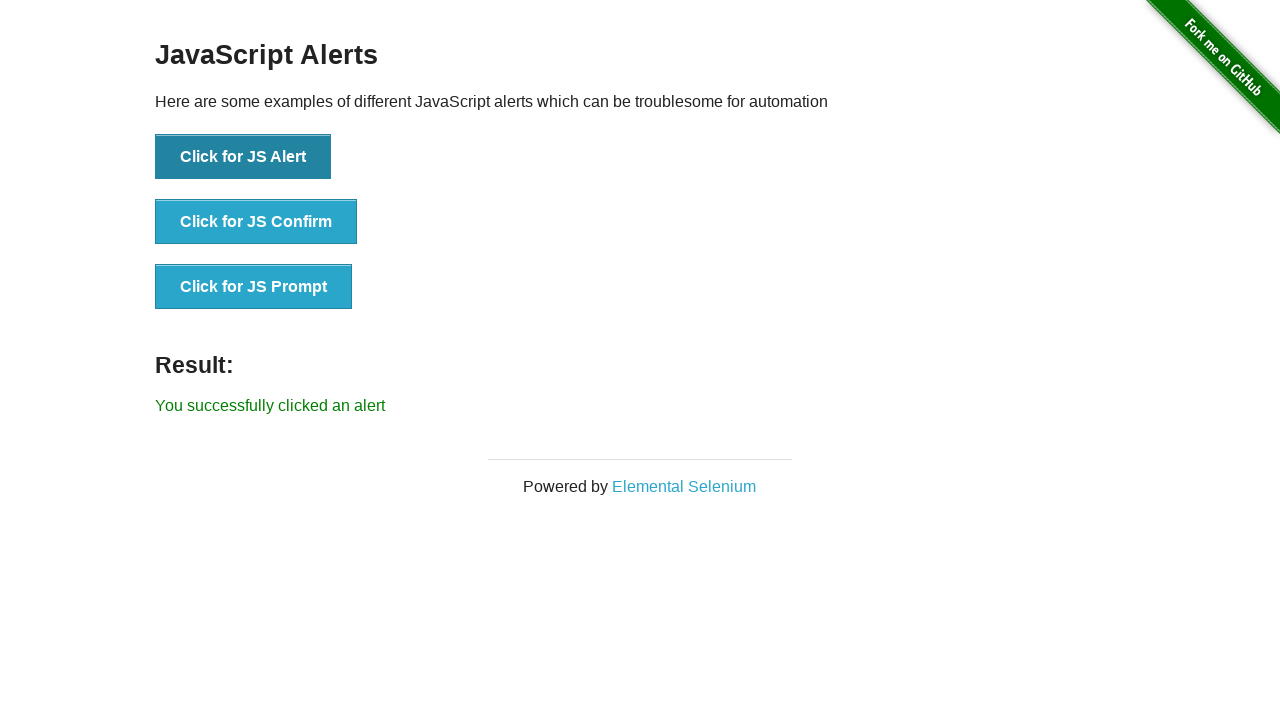